Tests slider functionality by switching to an iframe, locating a slider element, and moving the slider pointer using arrow key presses

Starting URL: https://www.globalsqa.com/demo-site/sliders/#Steps

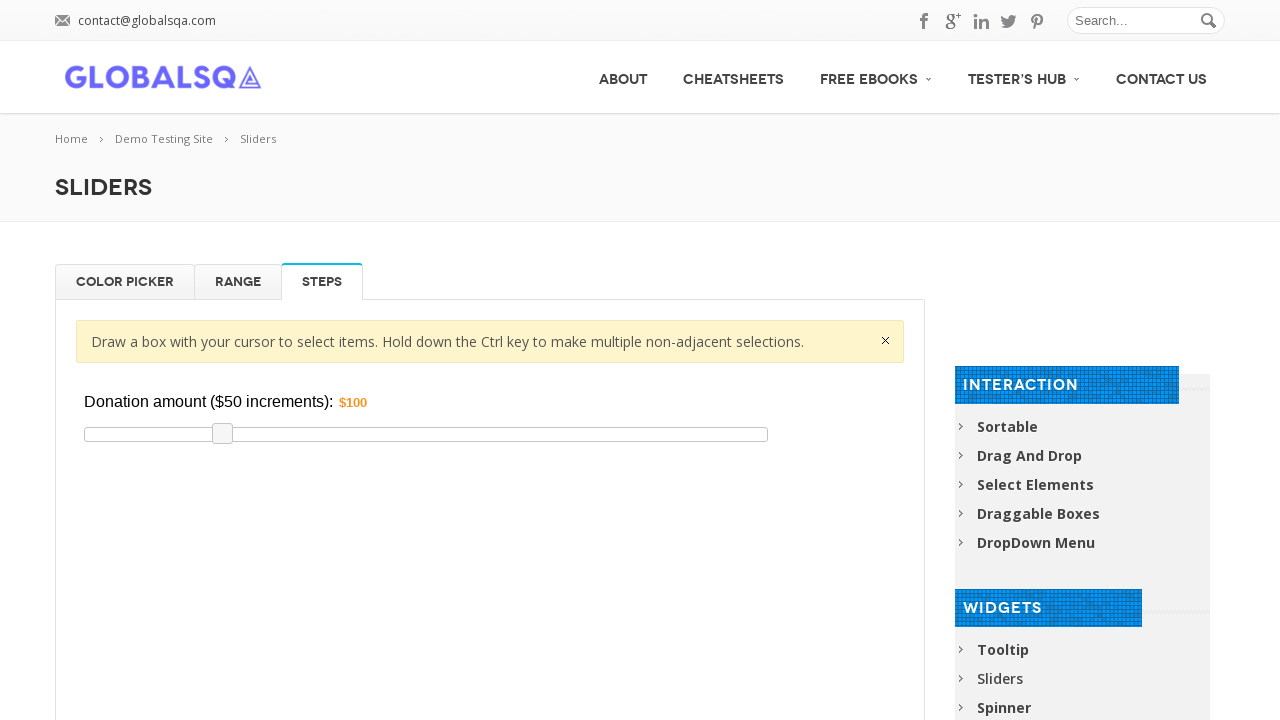

Located iframe containing the slider
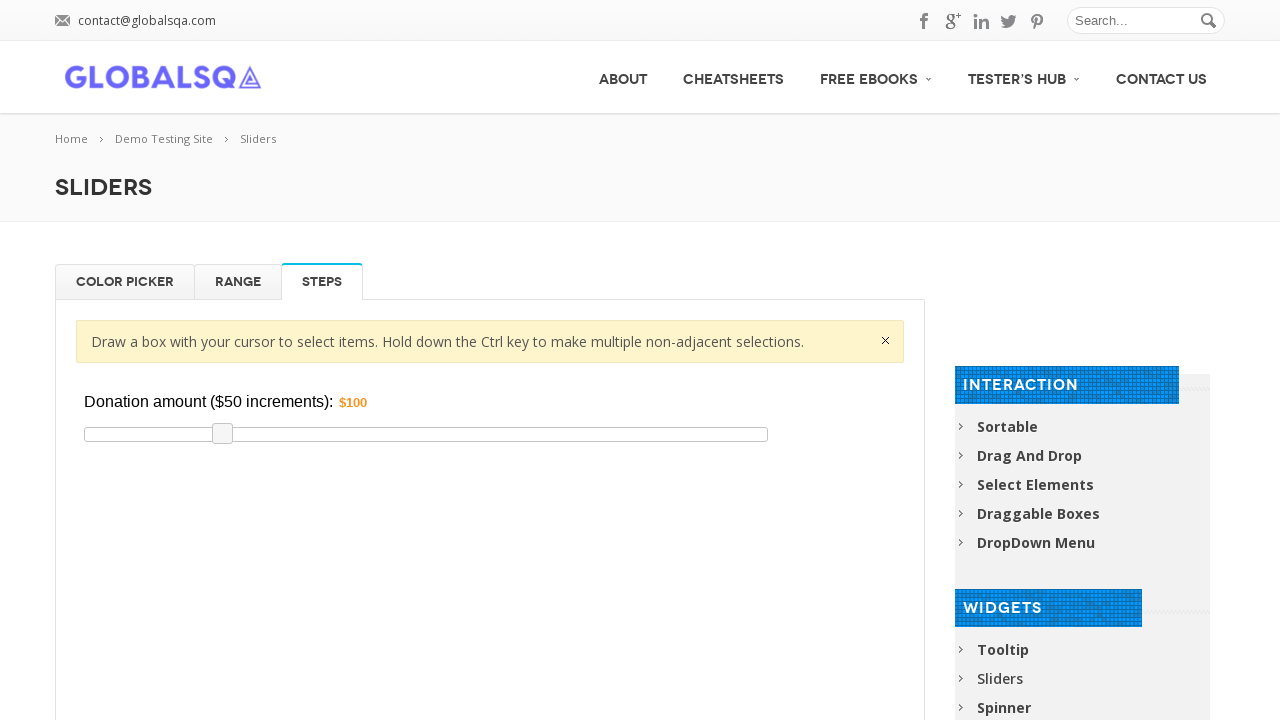

Located slider pointer element
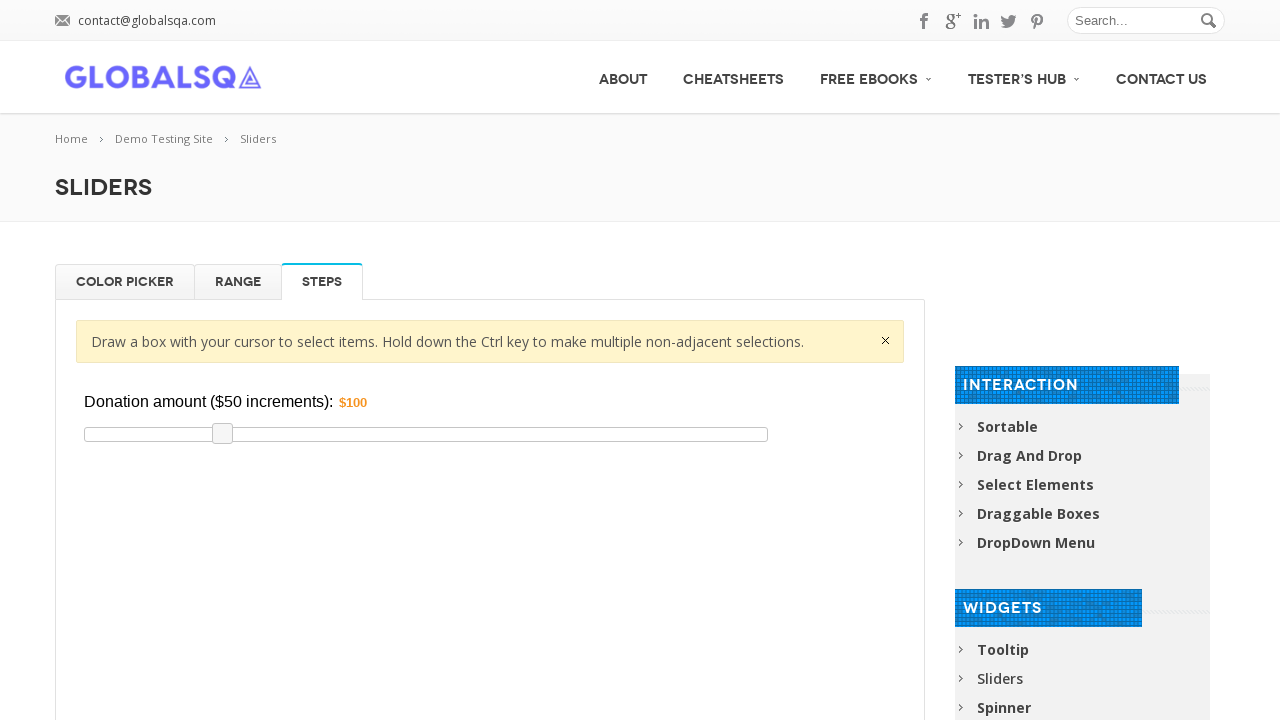

Pressed ArrowRight to move slider right (first press) on xpath=/html/body/div/div[1]/div[2]/div/div/div[2]/div/div/div[3]/p/iframe >> int
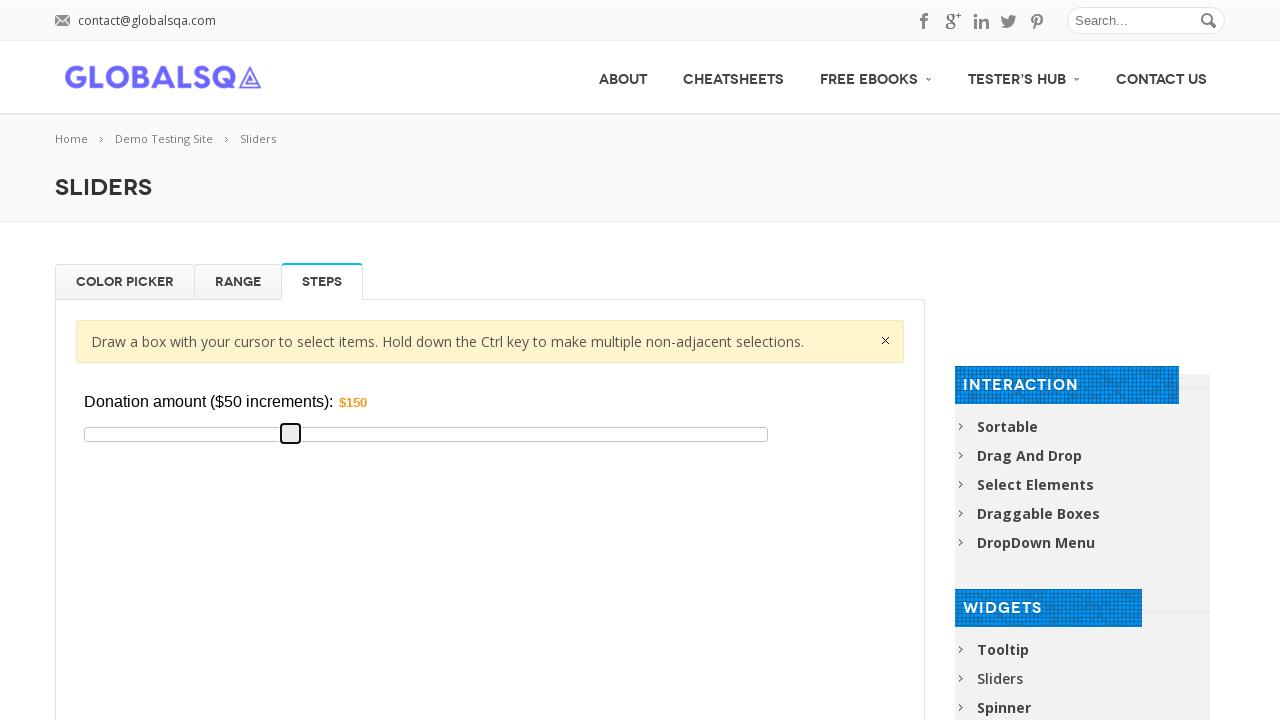

Pressed ArrowRight to move slider right (second press) on xpath=/html/body/div/div[1]/div[2]/div/div/div[2]/div/div/div[3]/p/iframe >> int
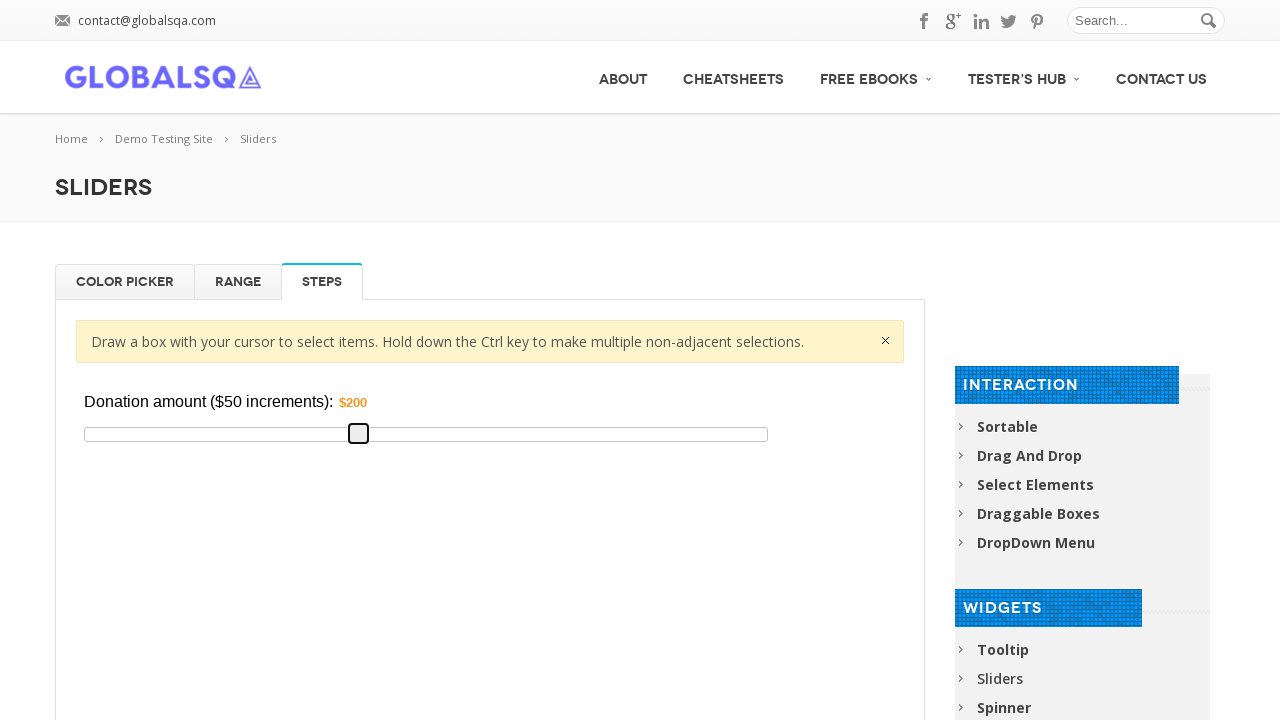

Waited for slider value element to be available
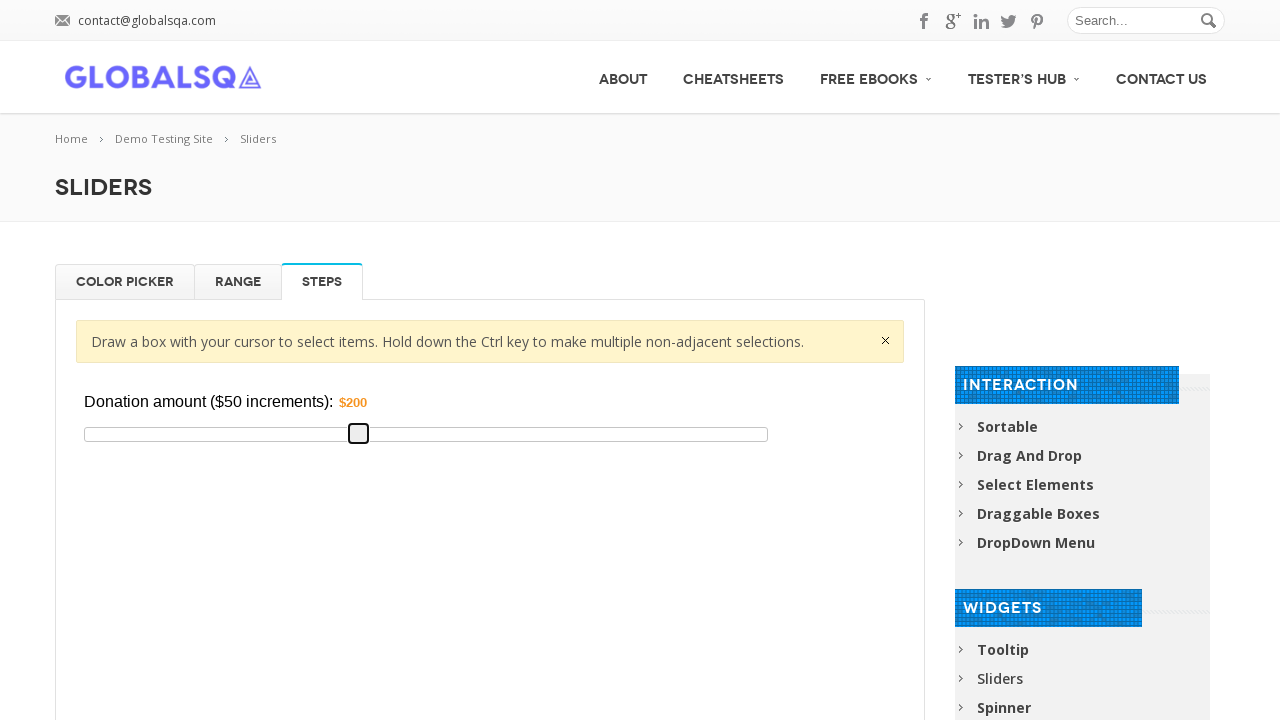

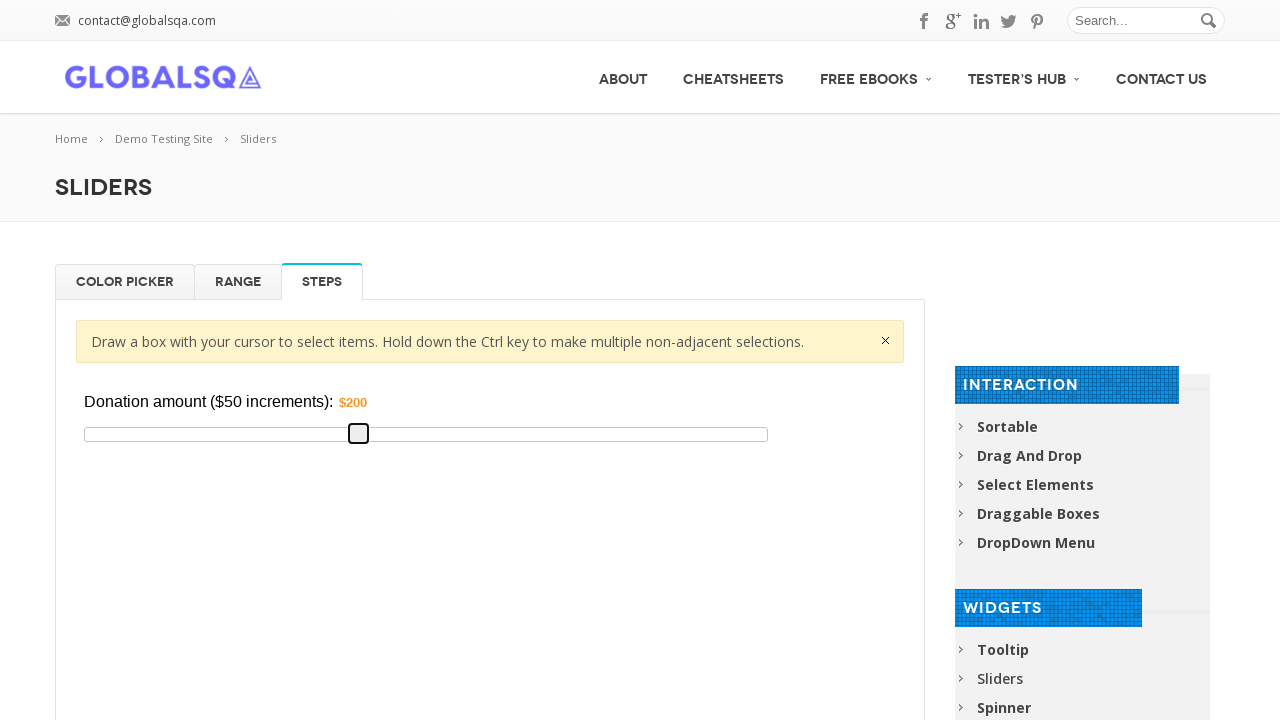